Tests the menu list on the-internet.herokuapp.com by verifying all menu items are displayed and then clicking on a specific menu item (Dropdown)

Starting URL: https://the-internet.herokuapp.com/

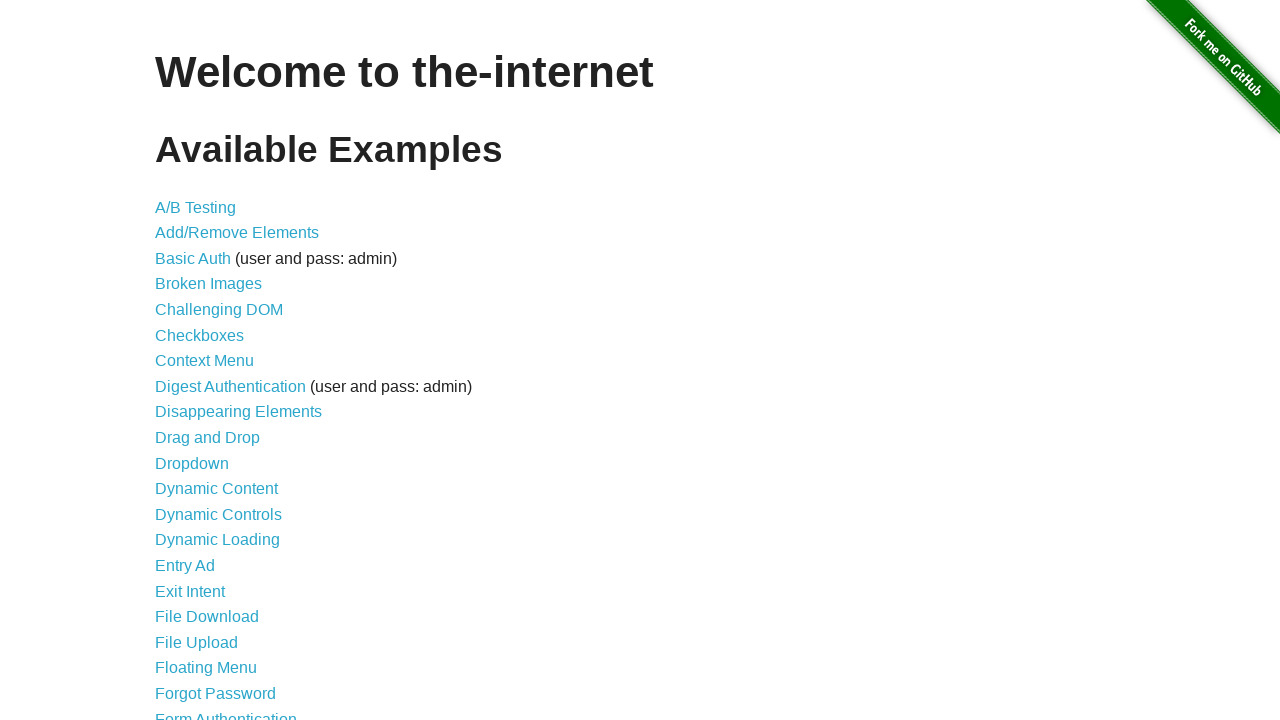

Waited for menu items to load
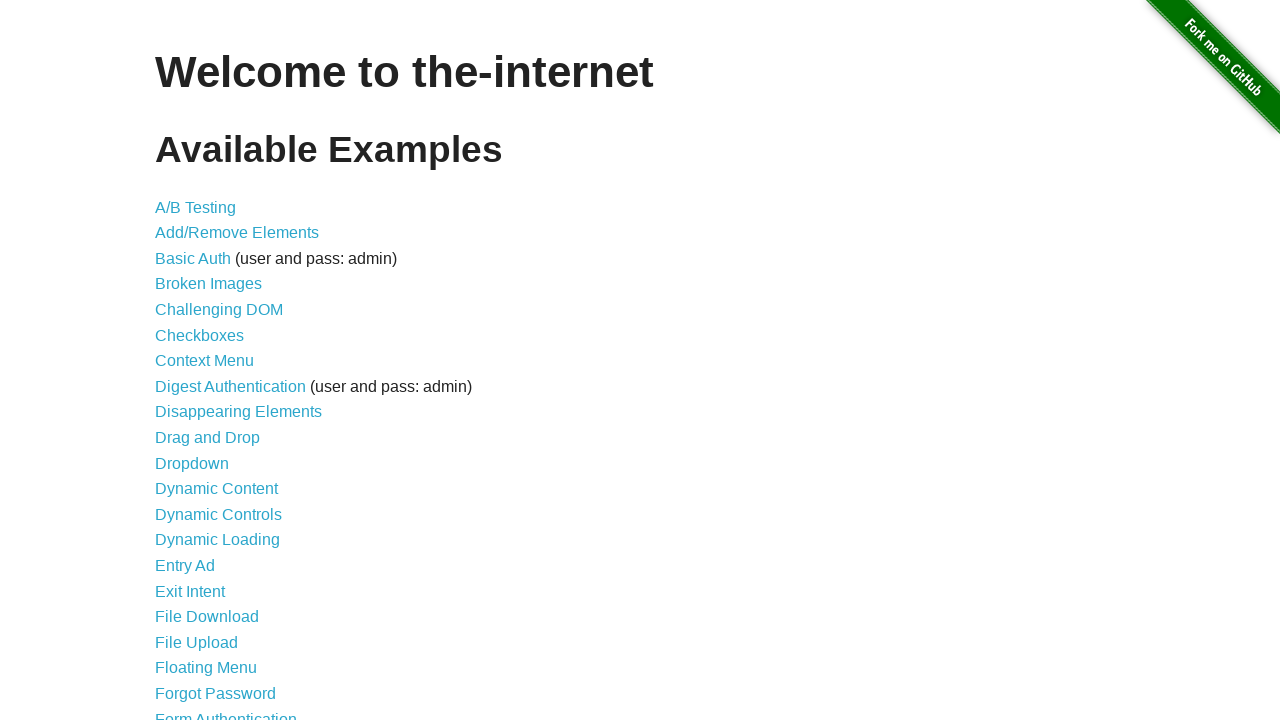

Located all menu items
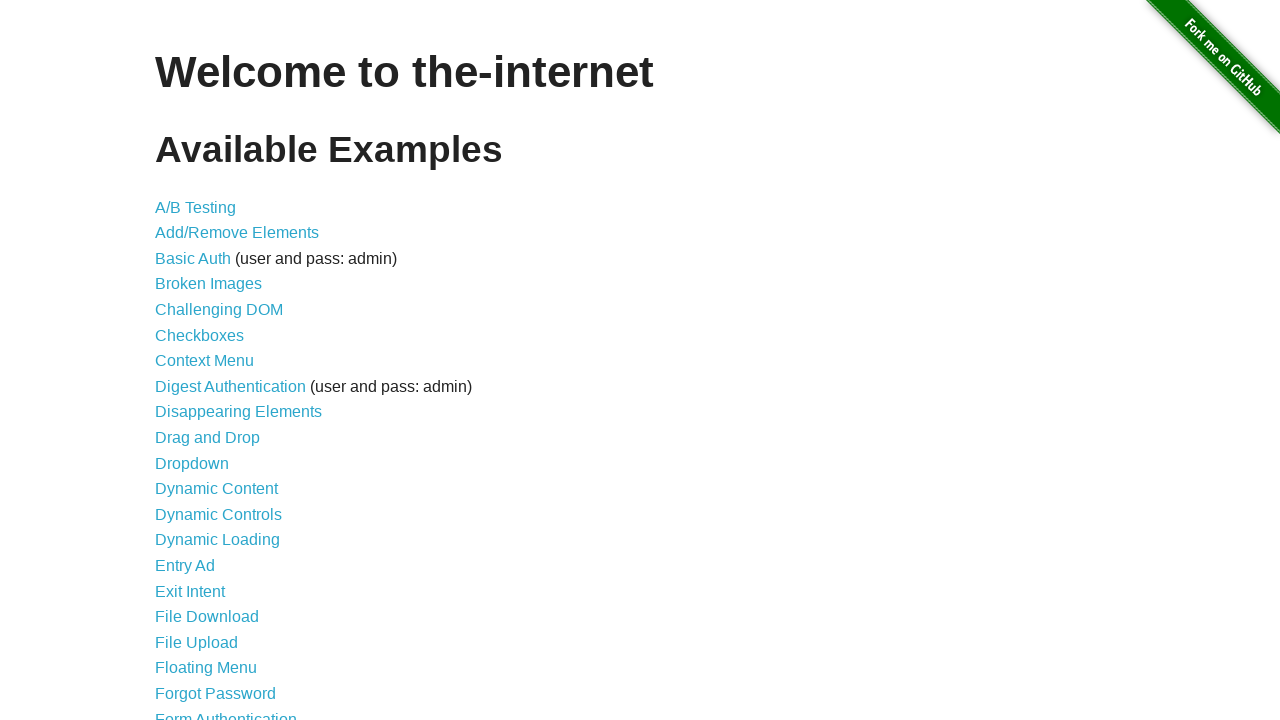

Counted menu items: 44
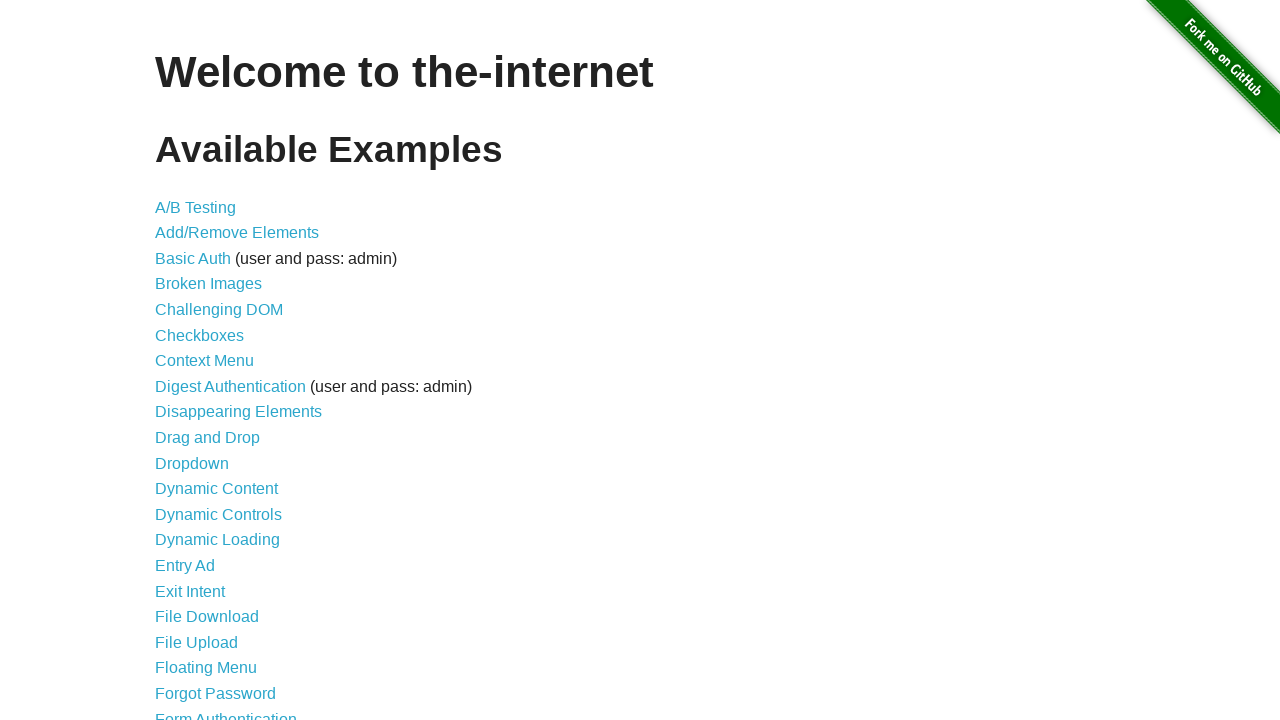

Verified all 44 menu items are displayed
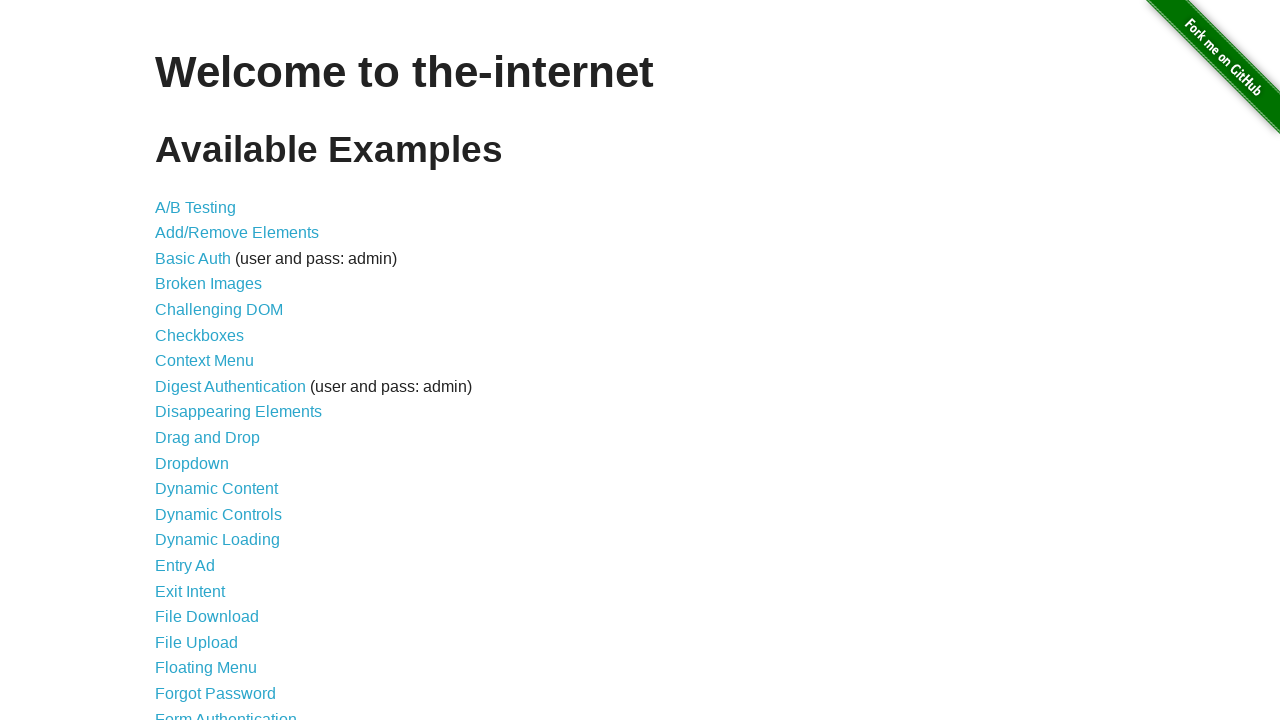

Clicked on Dropdown menu item at (192, 463) on xpath=//a[text()='Dropdown']
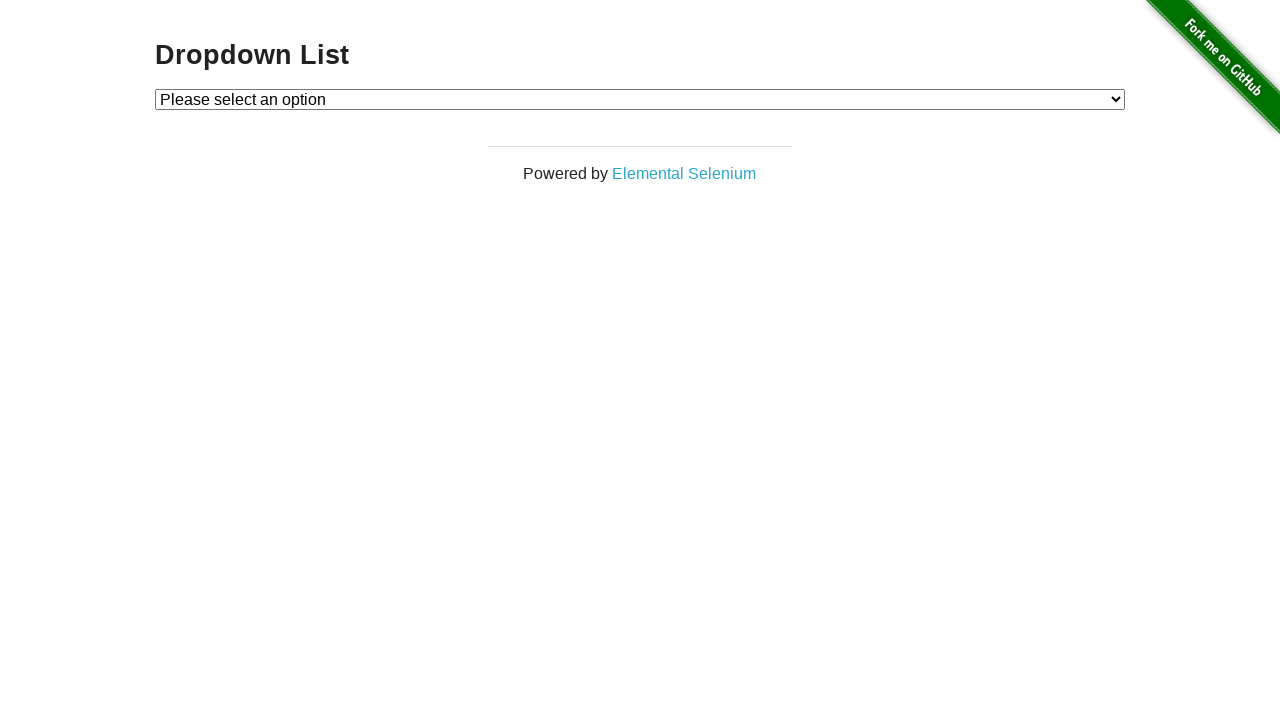

Page navigation to Dropdown completed
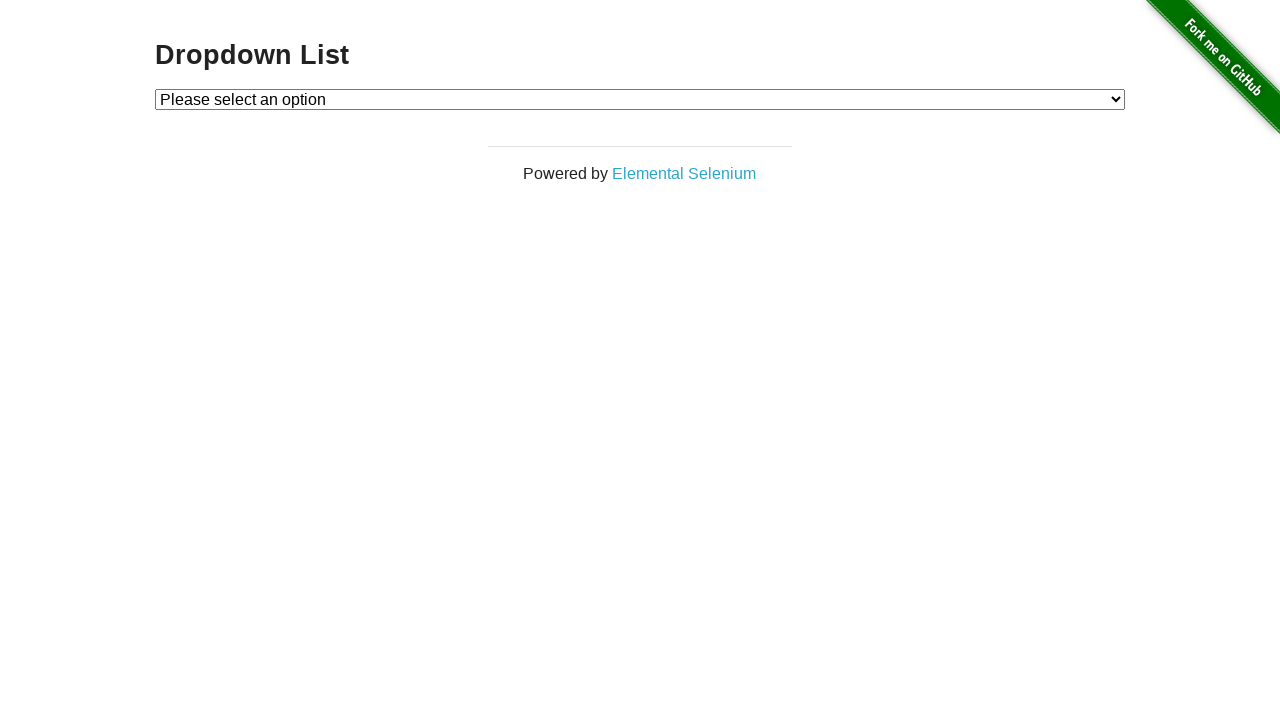

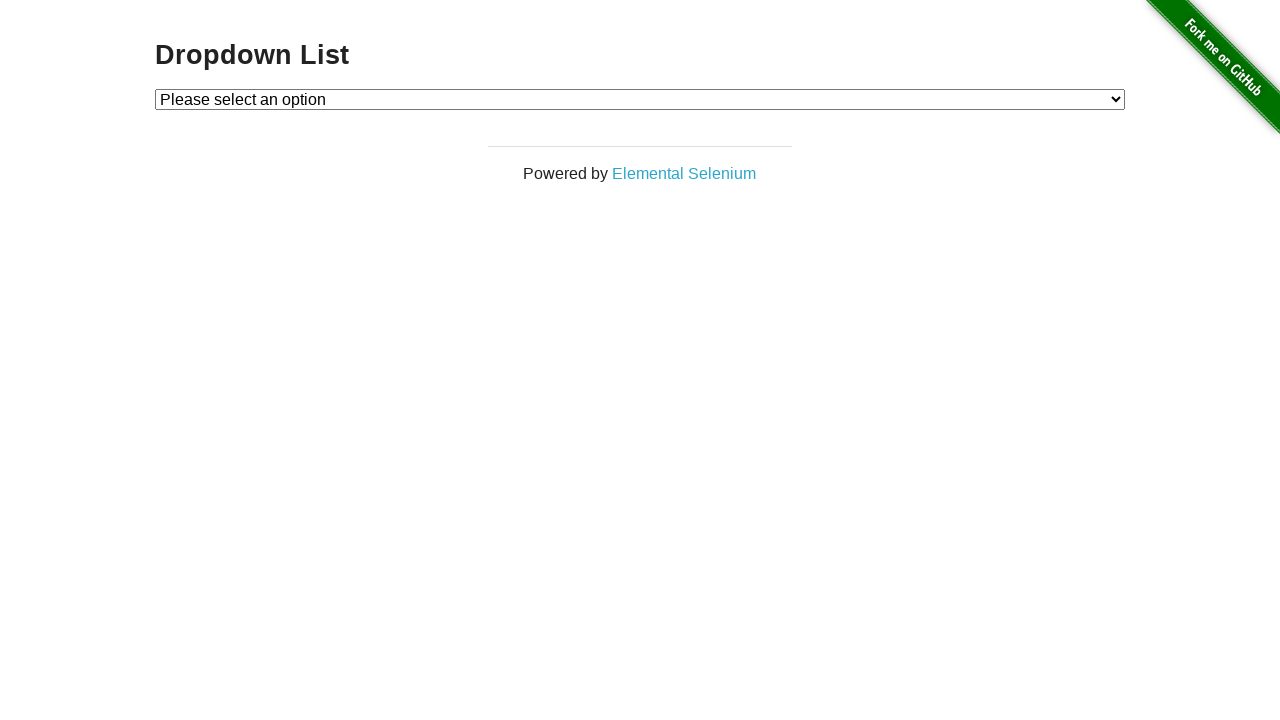